Tests keyboard shortcuts by typing text in one input field, selecting all with Ctrl+A, copying with Ctrl+C, and pasting with Ctrl+V into another field

Starting URL: http://sahitest.com/demo/label.htm

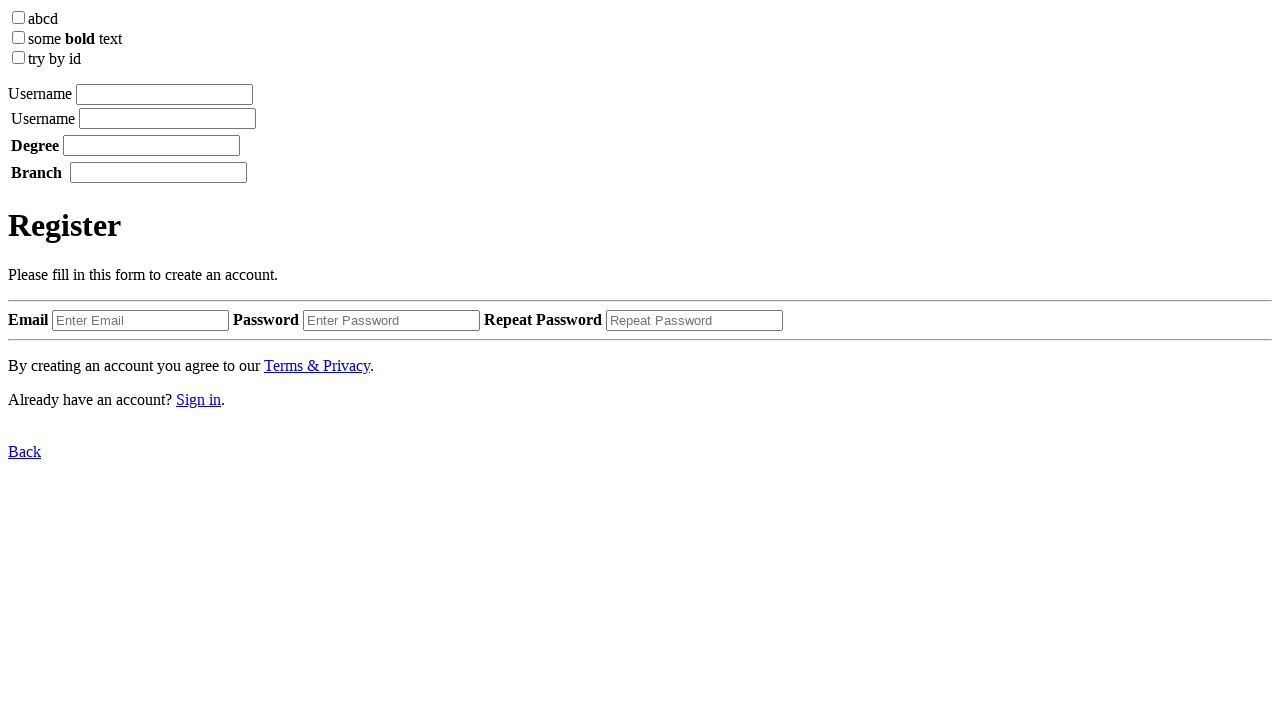

Waited for textbox input fields to load
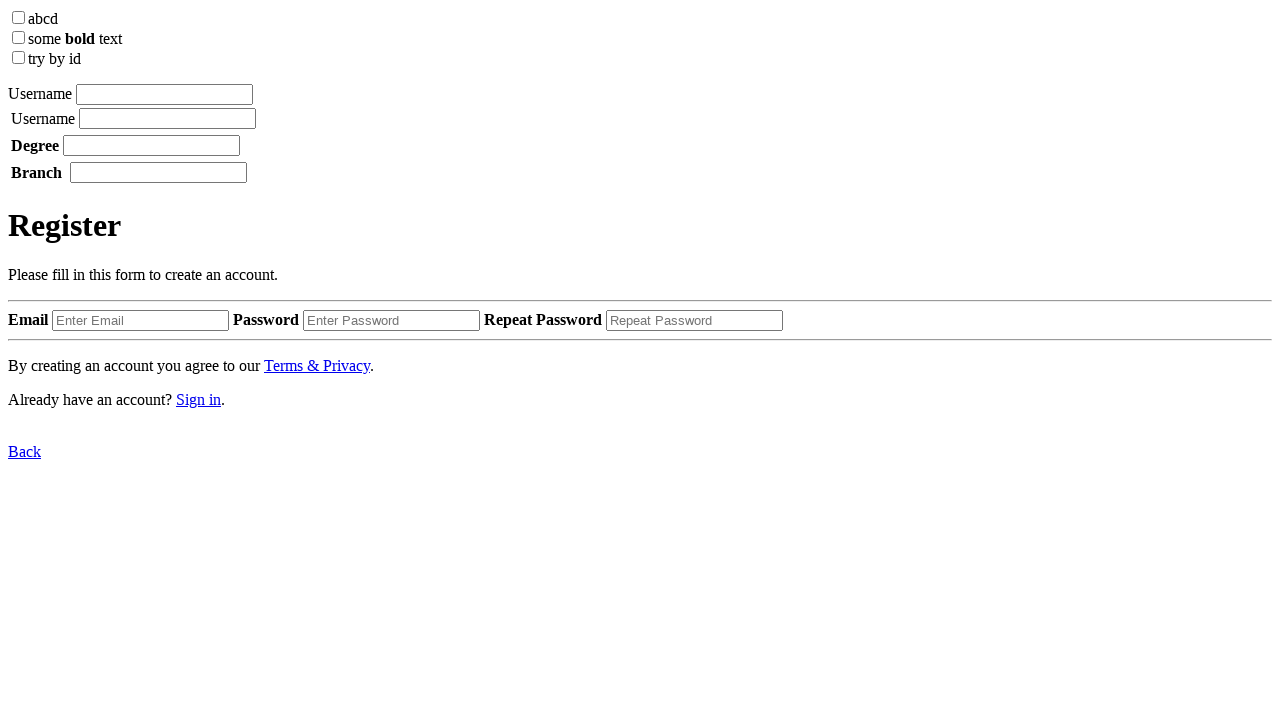

Filled first textbox with 'qingqing' on input[type='textbox'] >> nth=0
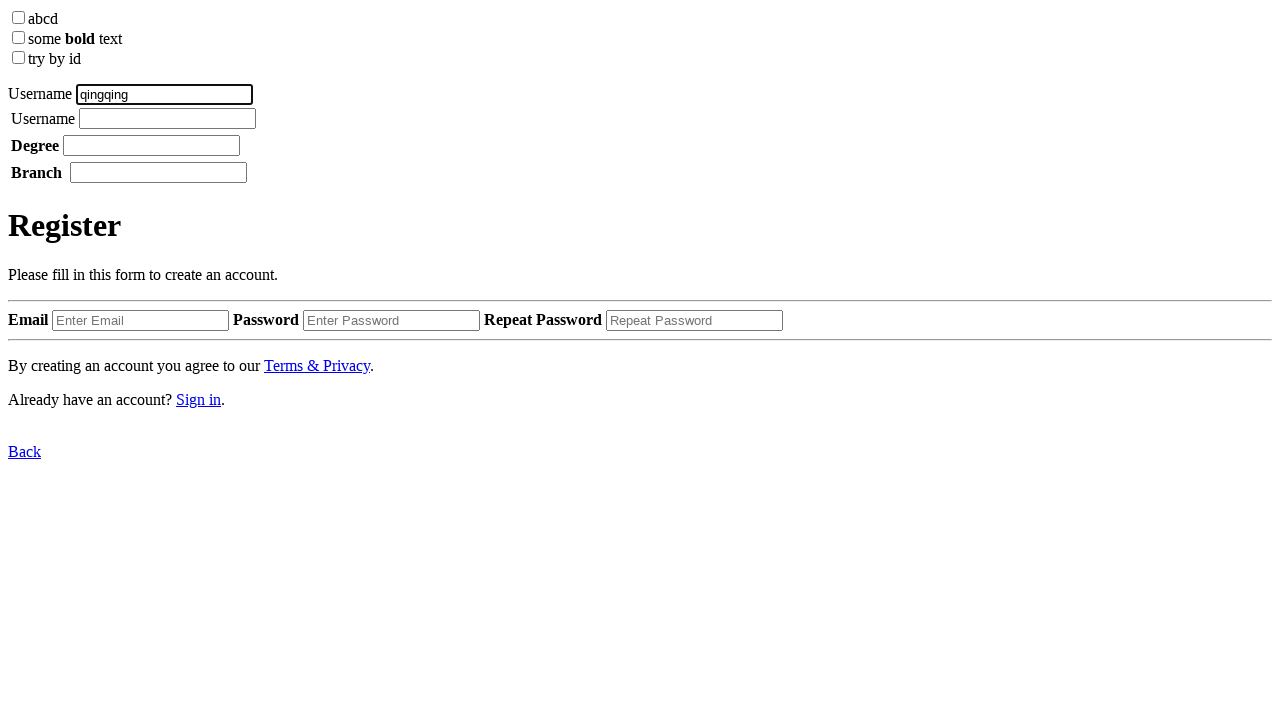

Selected all text in first textbox using Ctrl+A on input[type='textbox'] >> nth=0
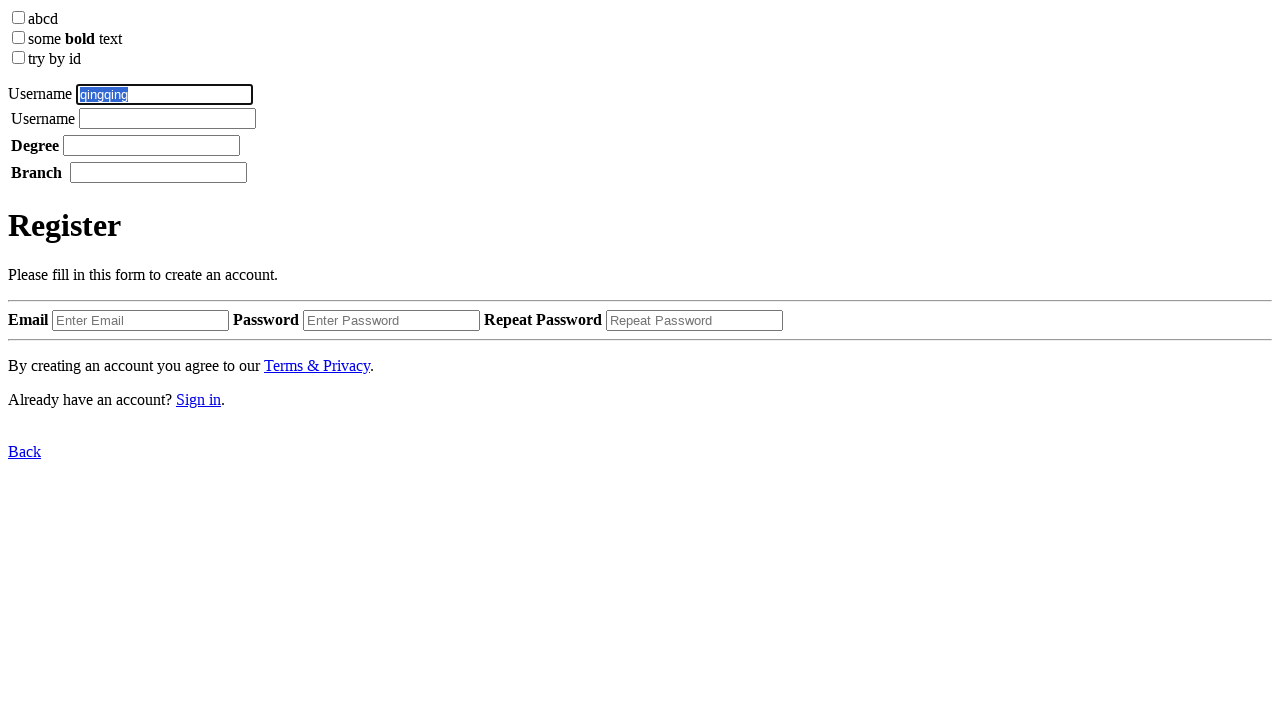

Copied selected text using Ctrl+C on input[type='textbox'] >> nth=0
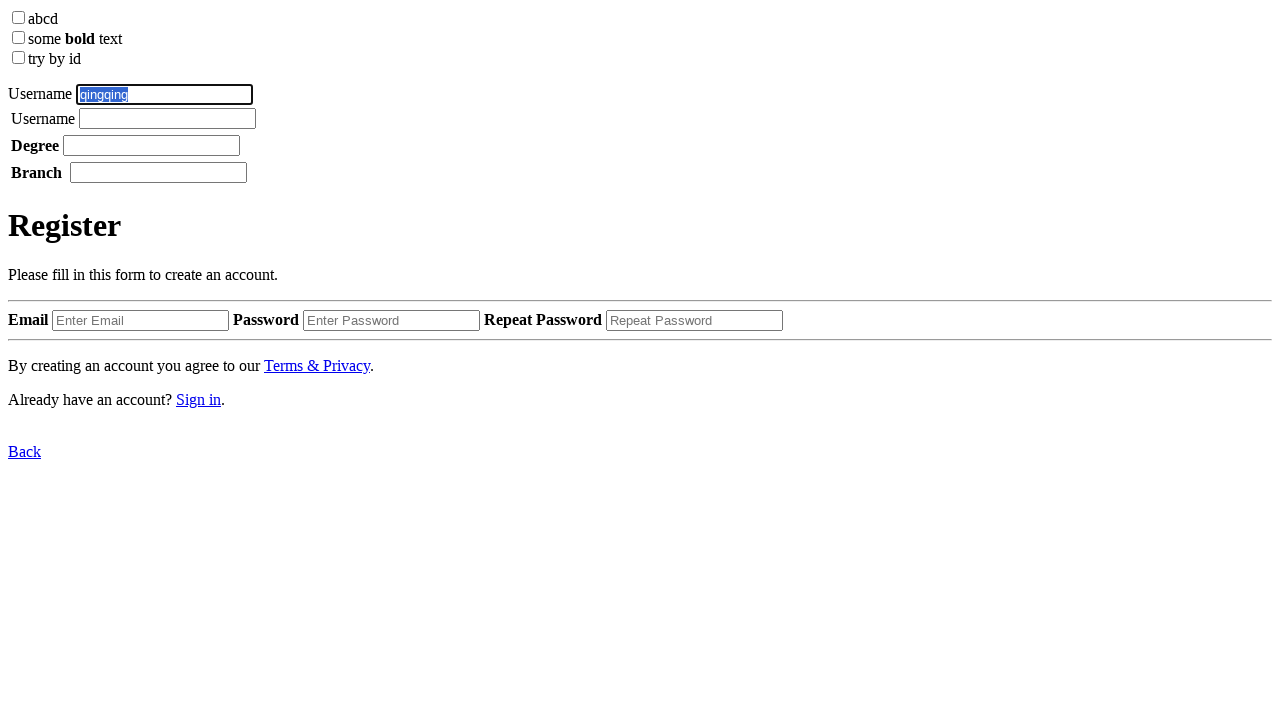

Clicked on second textbox at (168, 118) on input[type='textbox'] >> nth=1
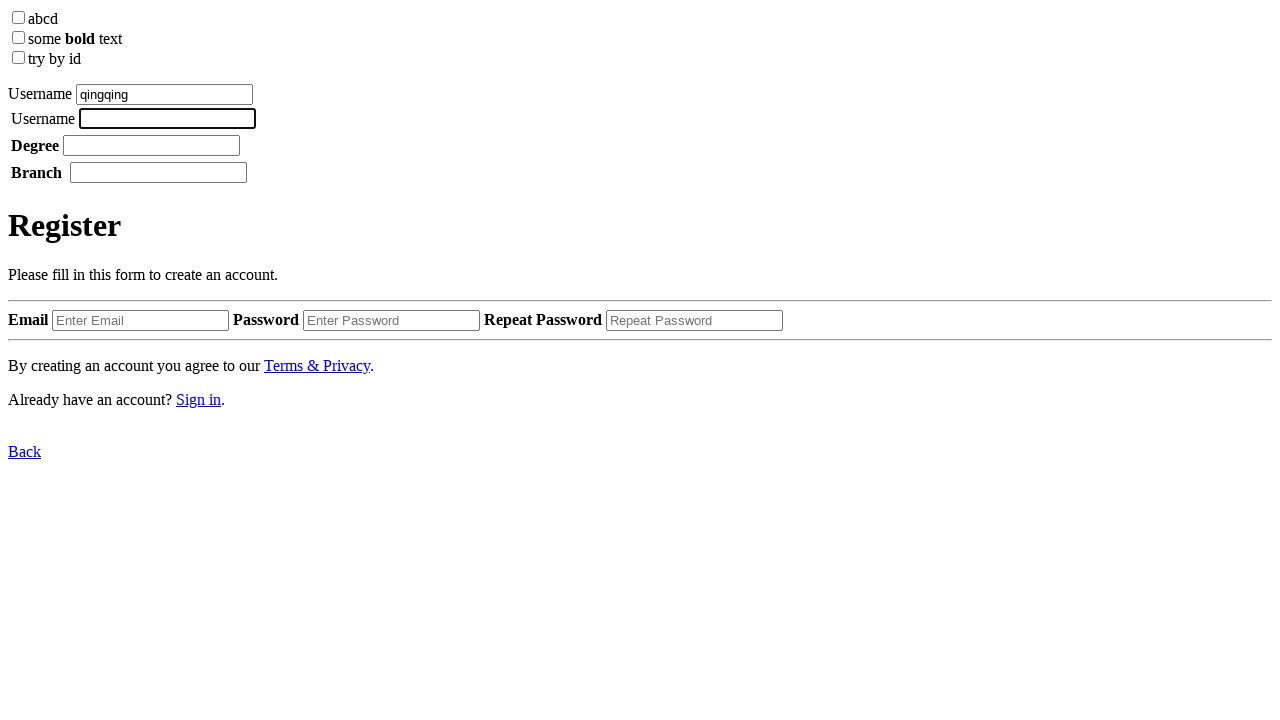

Pasted copied text into second textbox using Ctrl+V on input[type='textbox'] >> nth=1
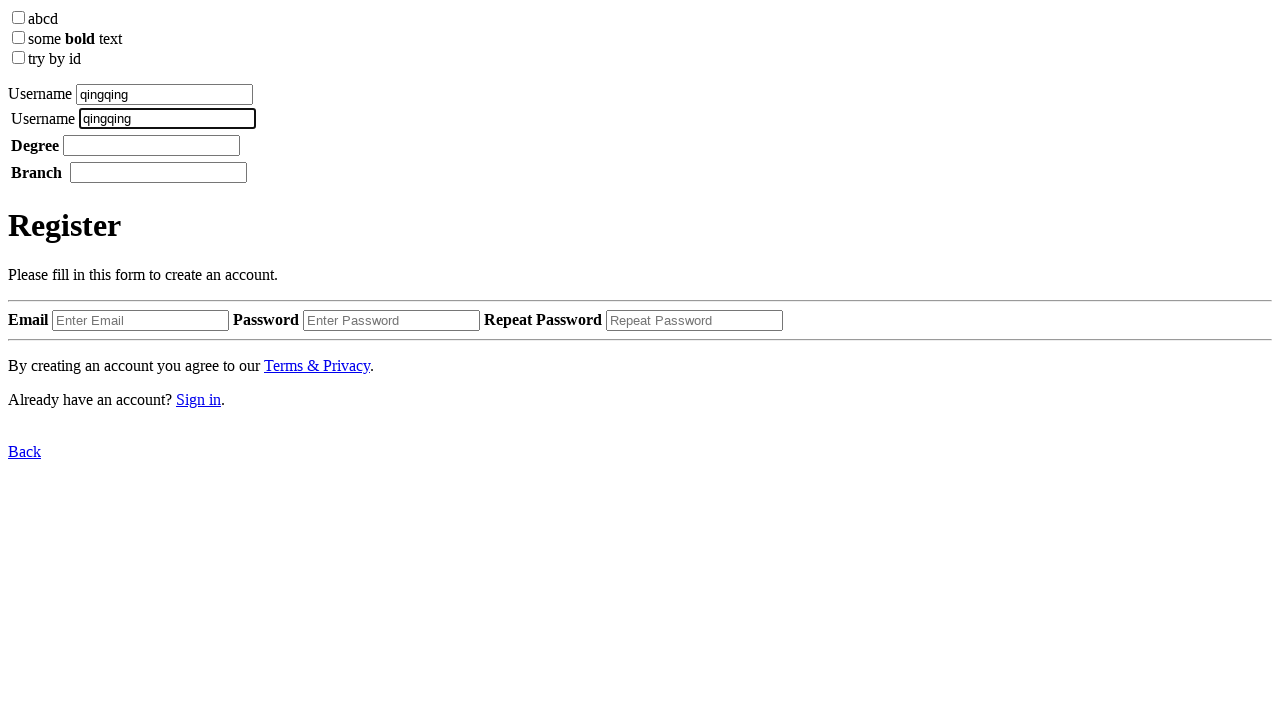

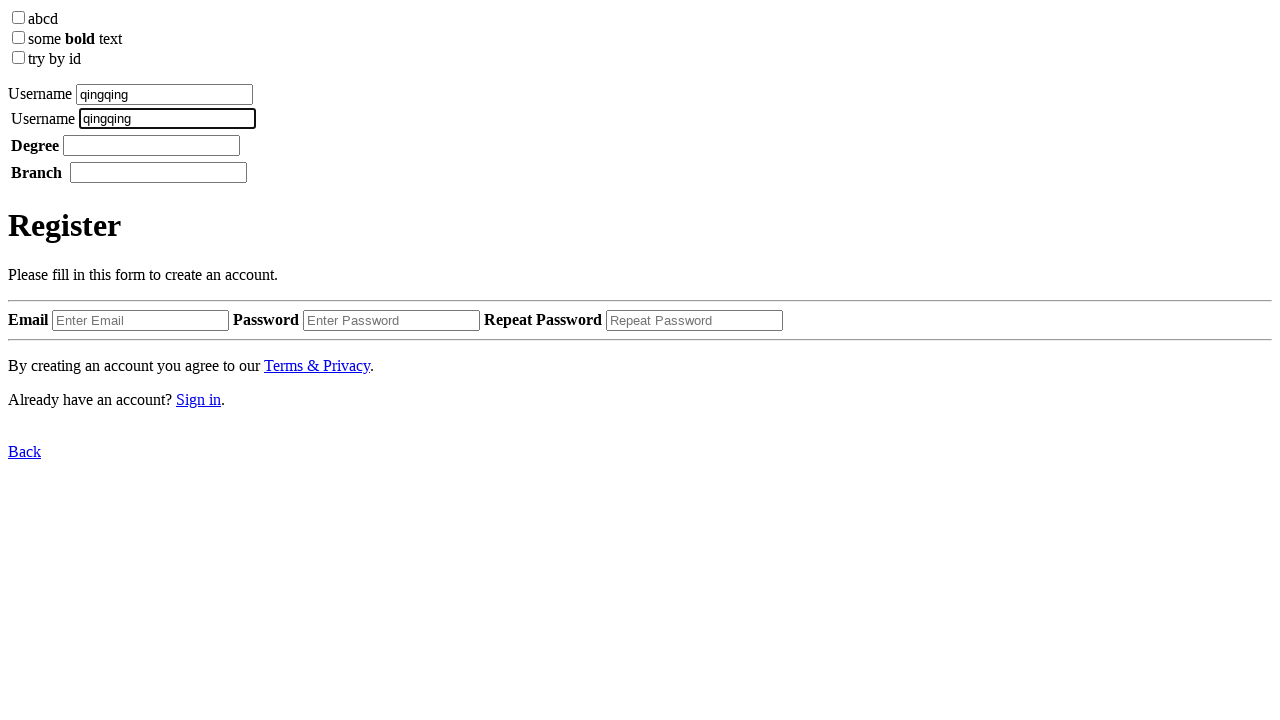